Tests the big iframe on the Frames page by switching to the first frame and verifying the header text

Starting URL: https://demoqa.com

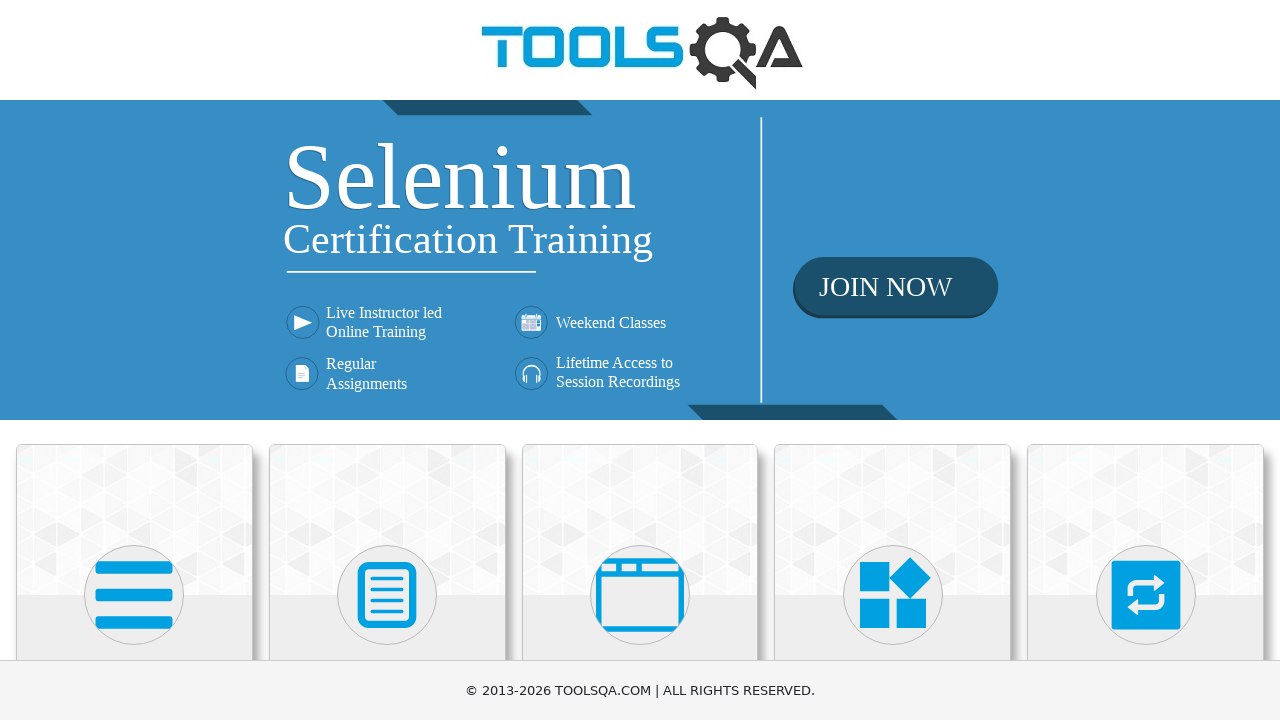

Clicked on 'Alerts, Frame & Windows' card at (640, 360) on text=Alerts, Frame & Windows
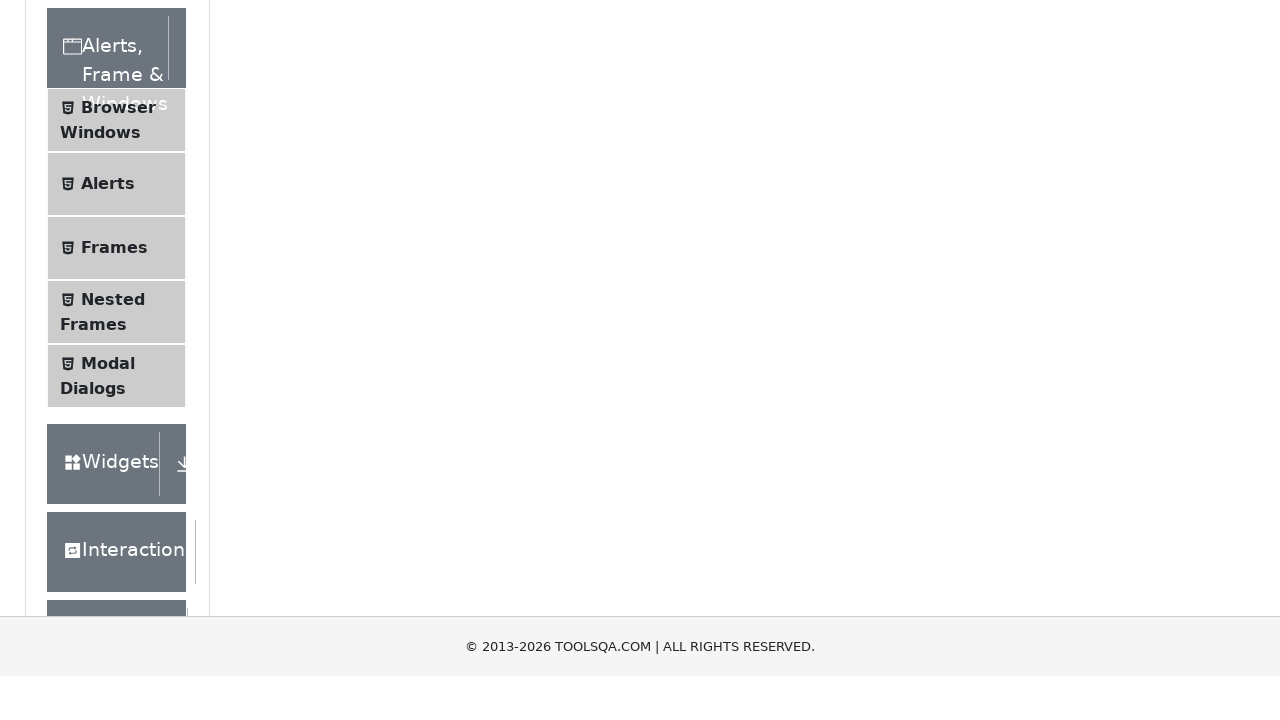

Clicked on 'Frames' menu item at (114, 565) on text=Frames
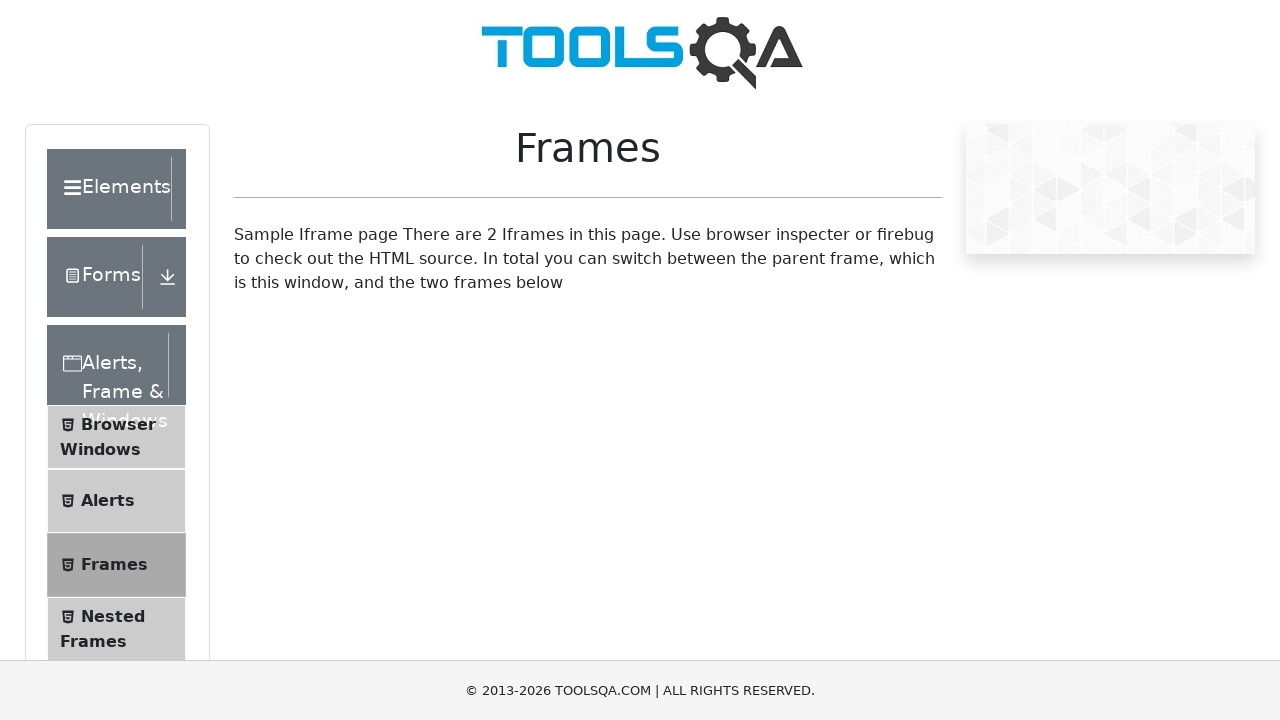

Located frame1 element
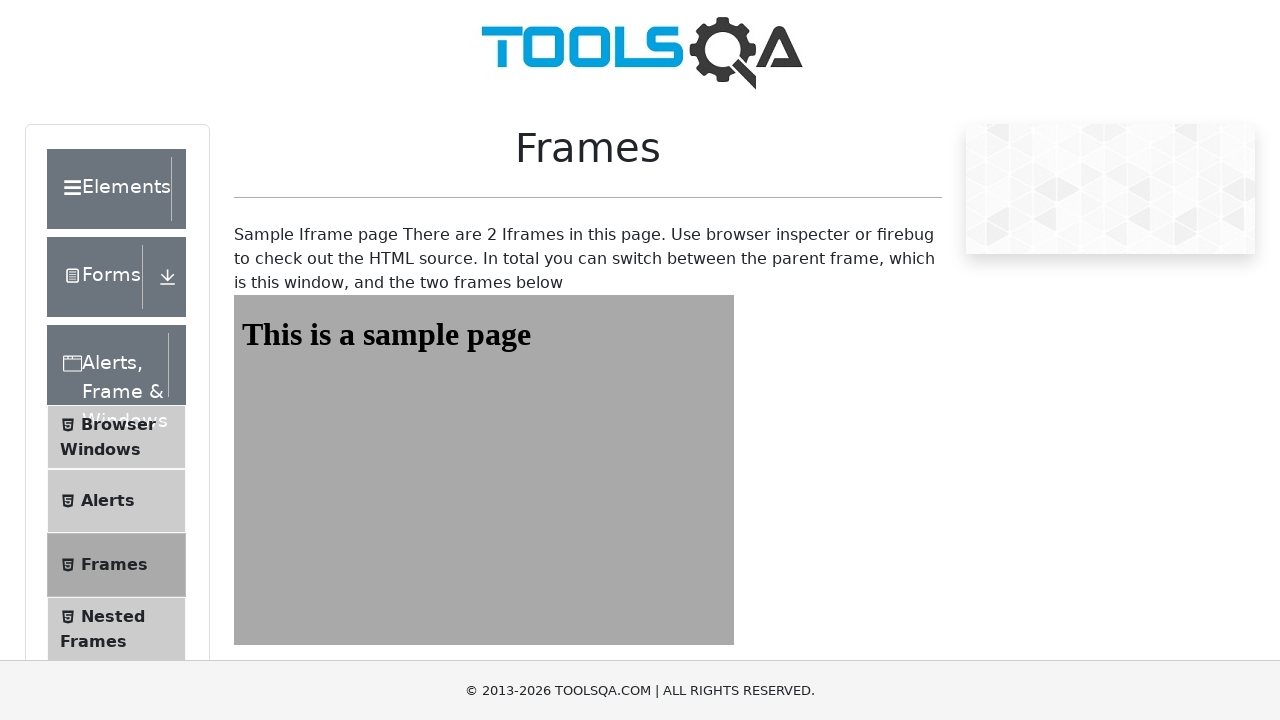

Retrieved header text from frame1: 'This is a sample page'
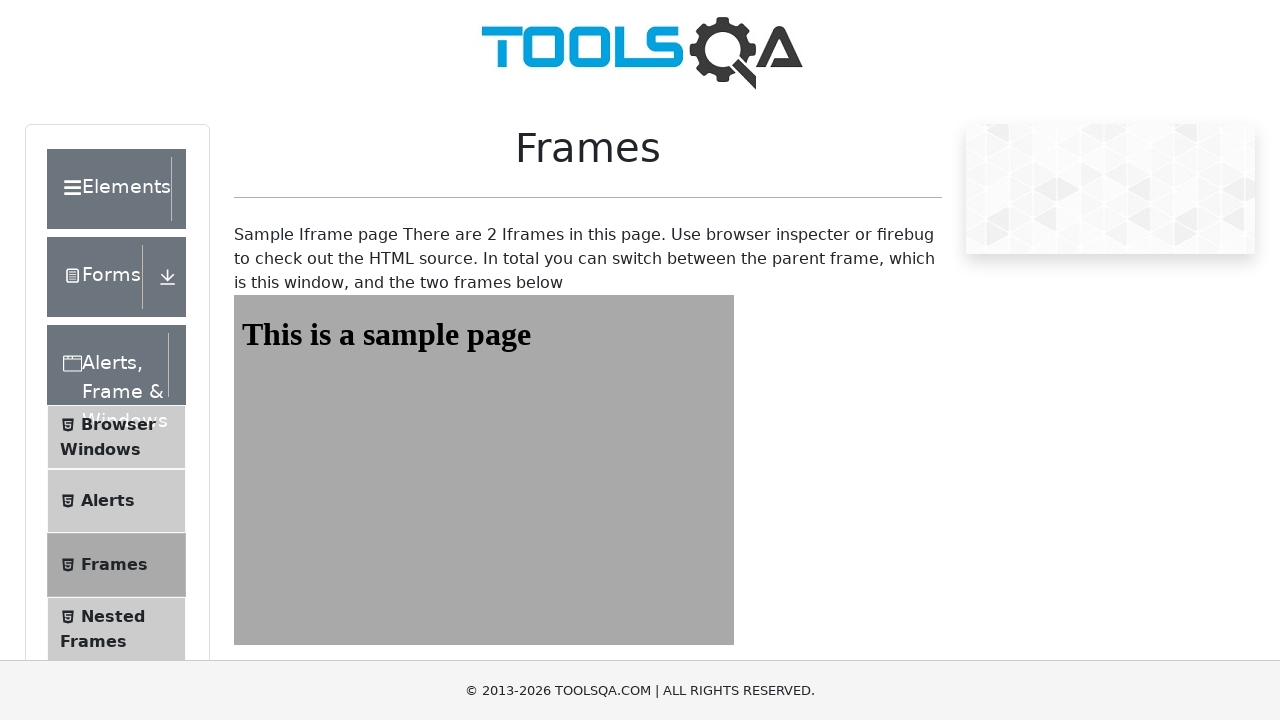

Verified header text matches expected value 'This is a sample page'
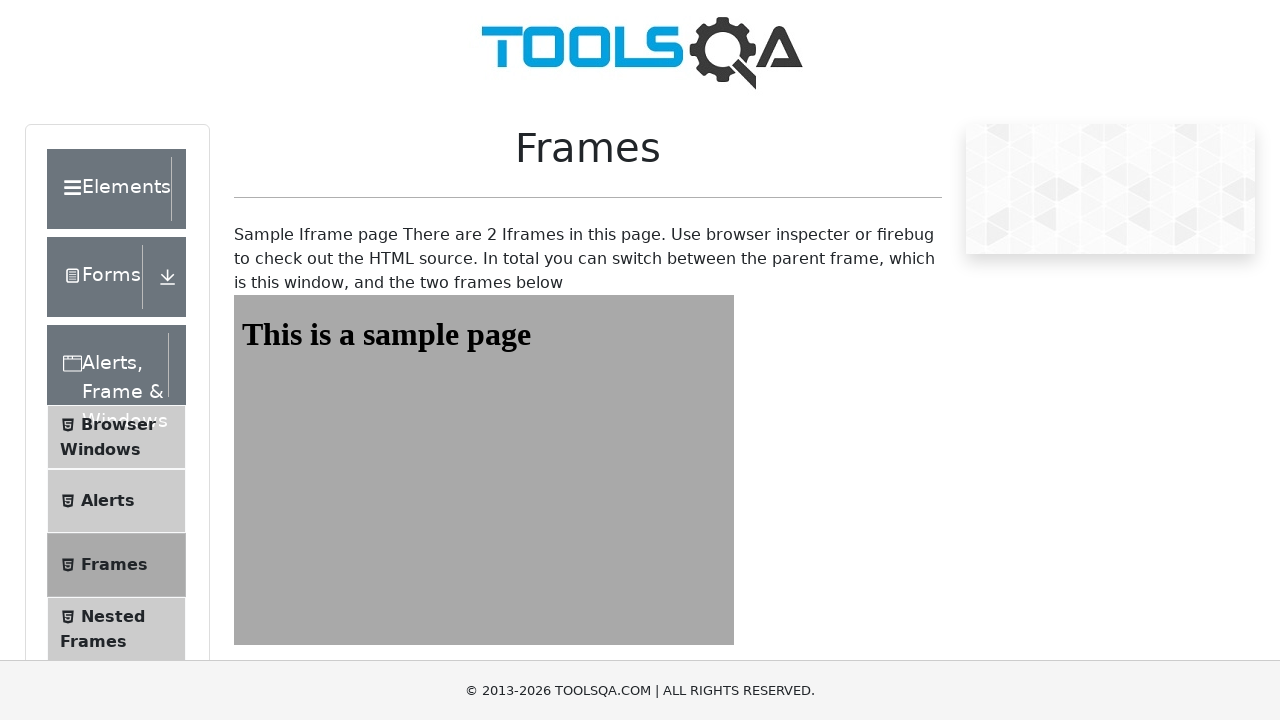

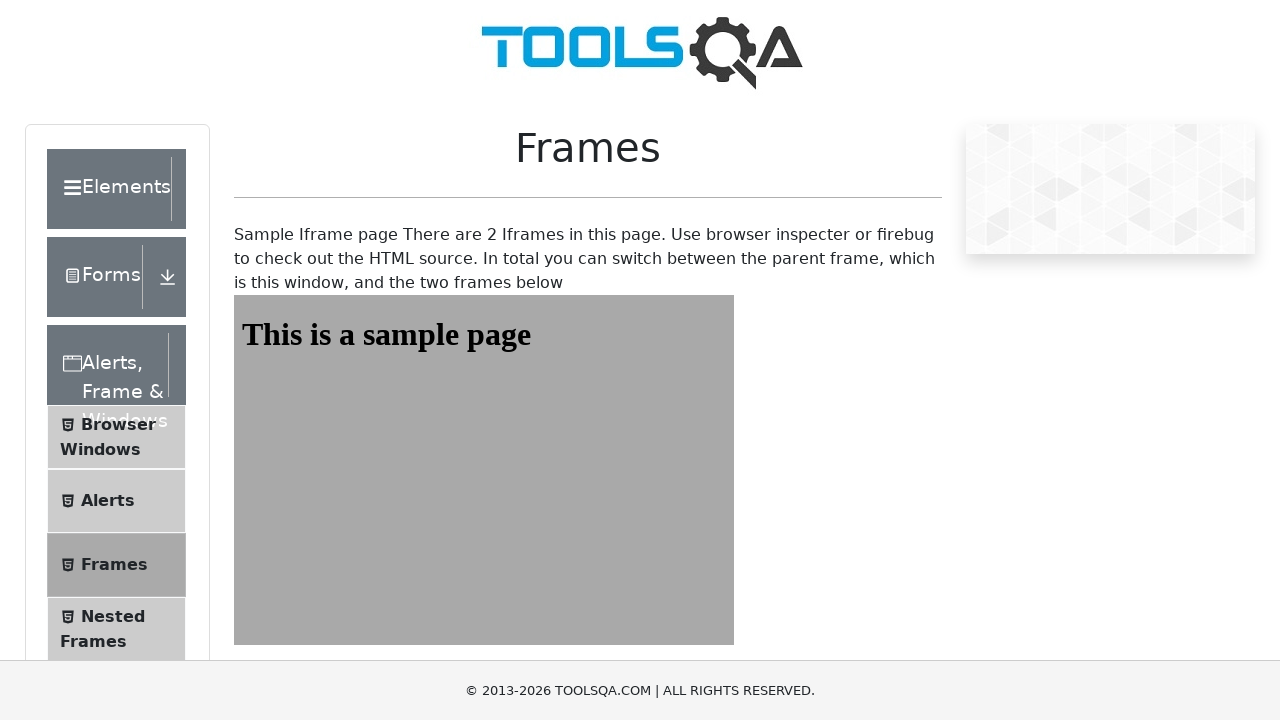